Tests interaction with frame 3 and its nested iframe by filling text, clicking radio button, checkbox, and selecting dropdown option

Starting URL: https://ui.vision/demo/webtest/frames/

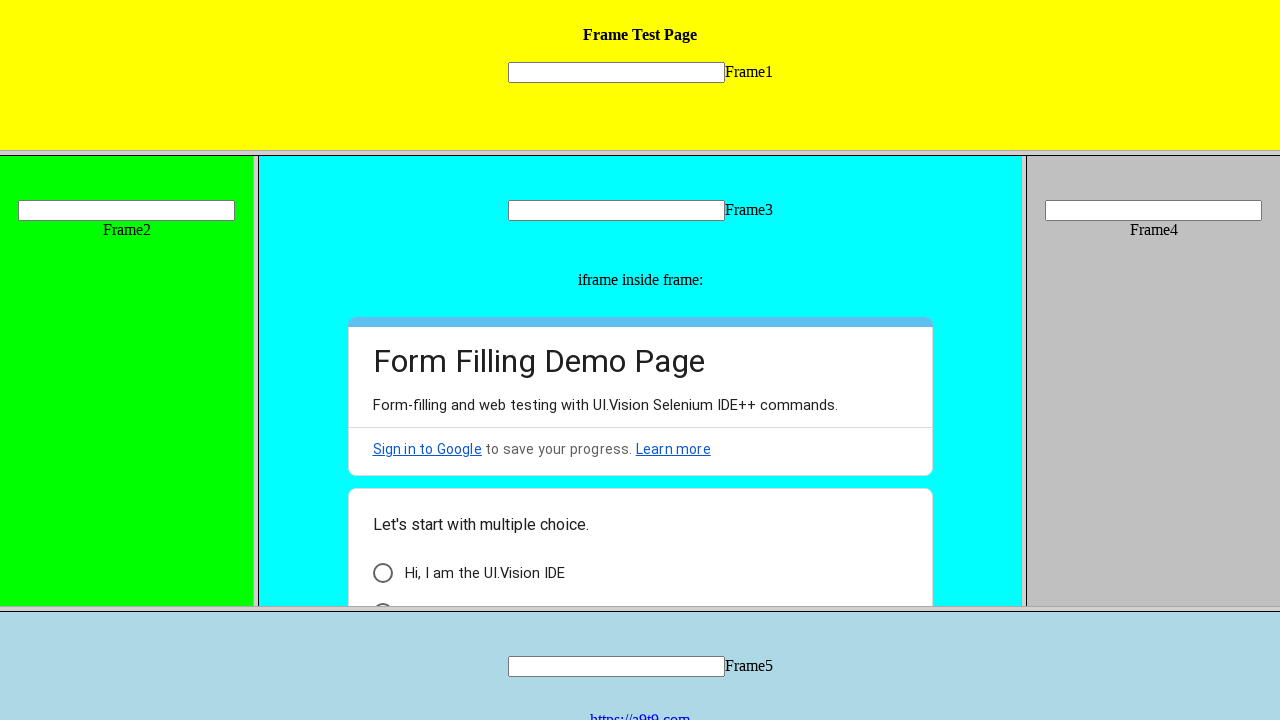

Located third frame on the page
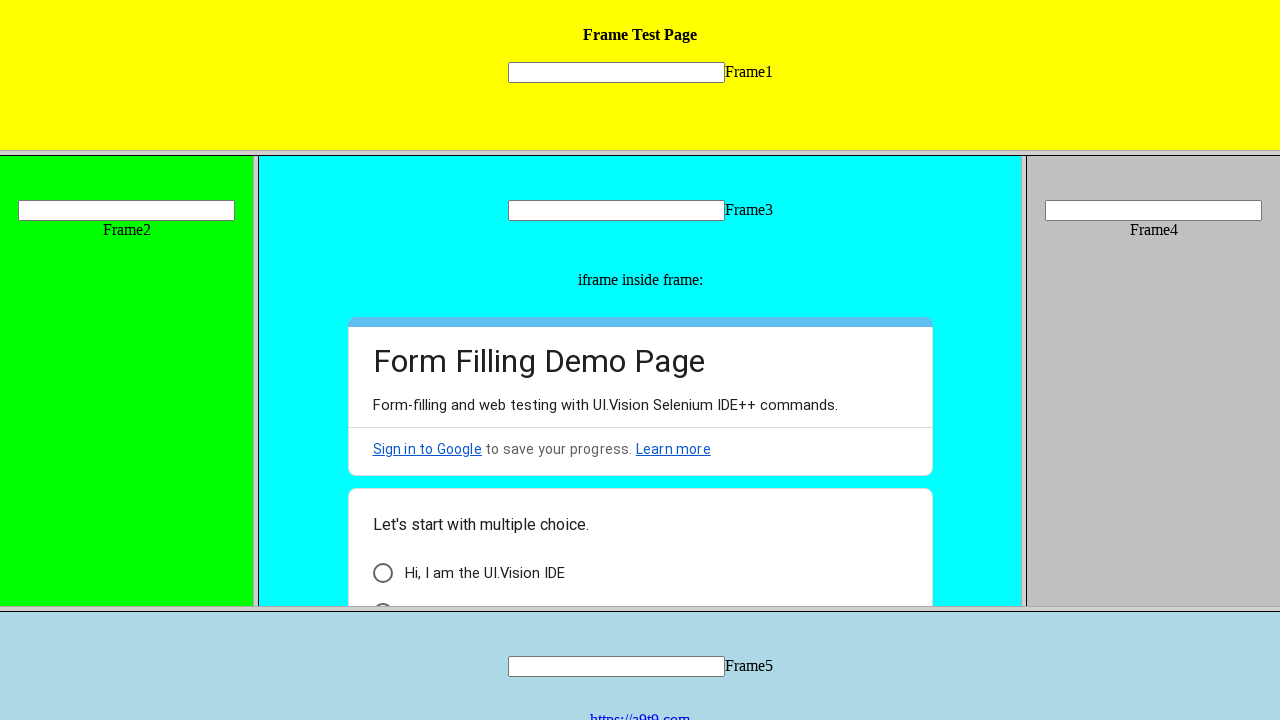

Filled text input with 'uma' in frame 3 on frame >> nth=2 >> internal:control=enter-frame >> input[name*='mytext'] >> nth=0
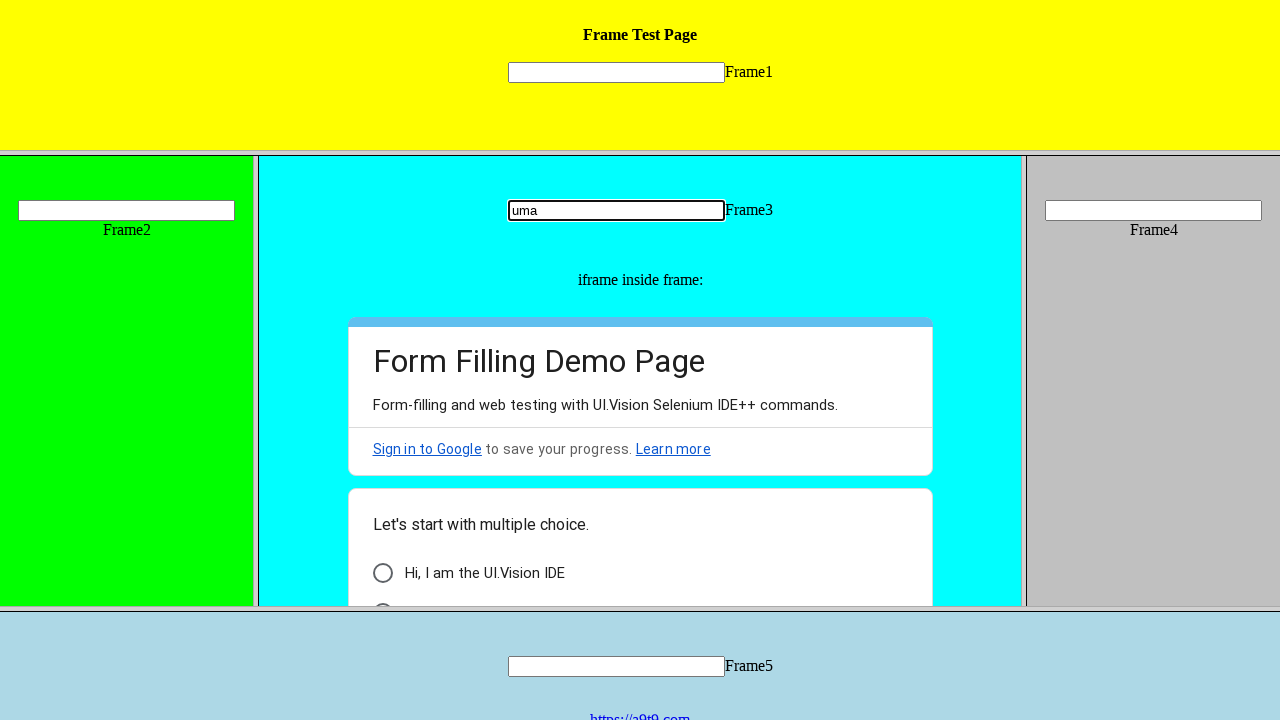

Located nested iframe within frame 3
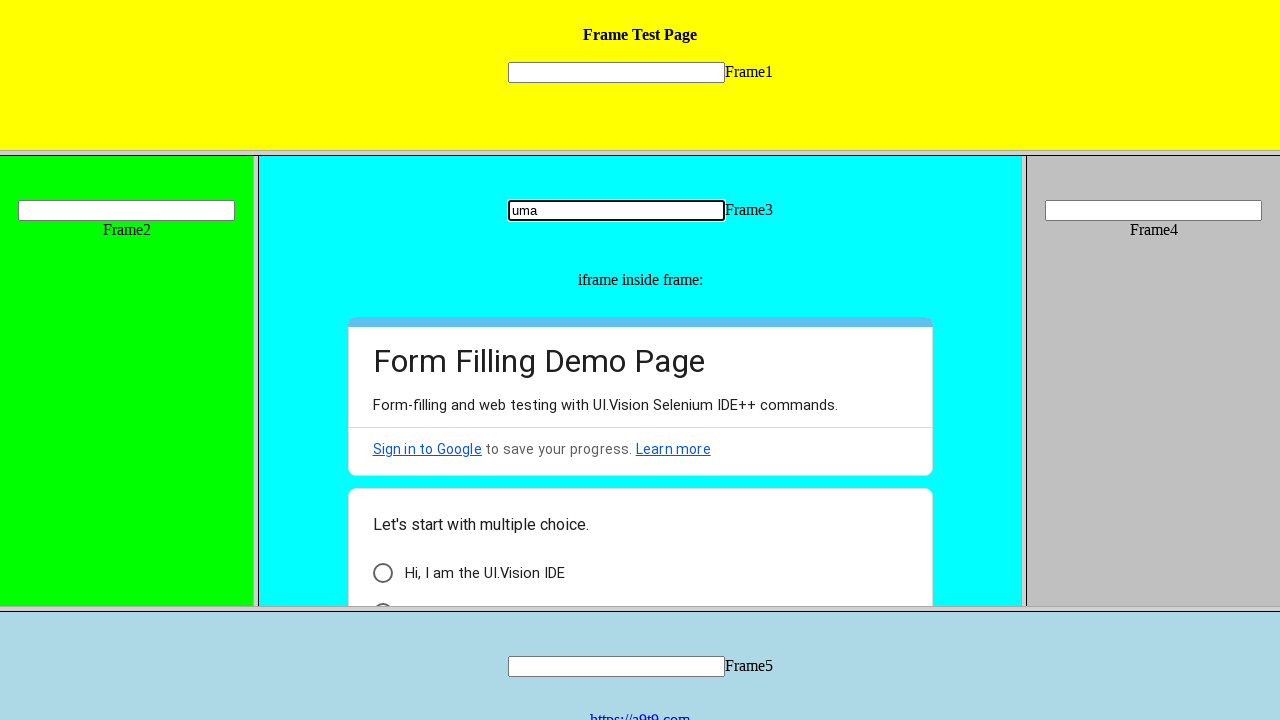

Clicked radio button in nested iframe at (382, 596) on frame >> nth=2 >> internal:control=enter-frame >> iframe >> internal:control=ent
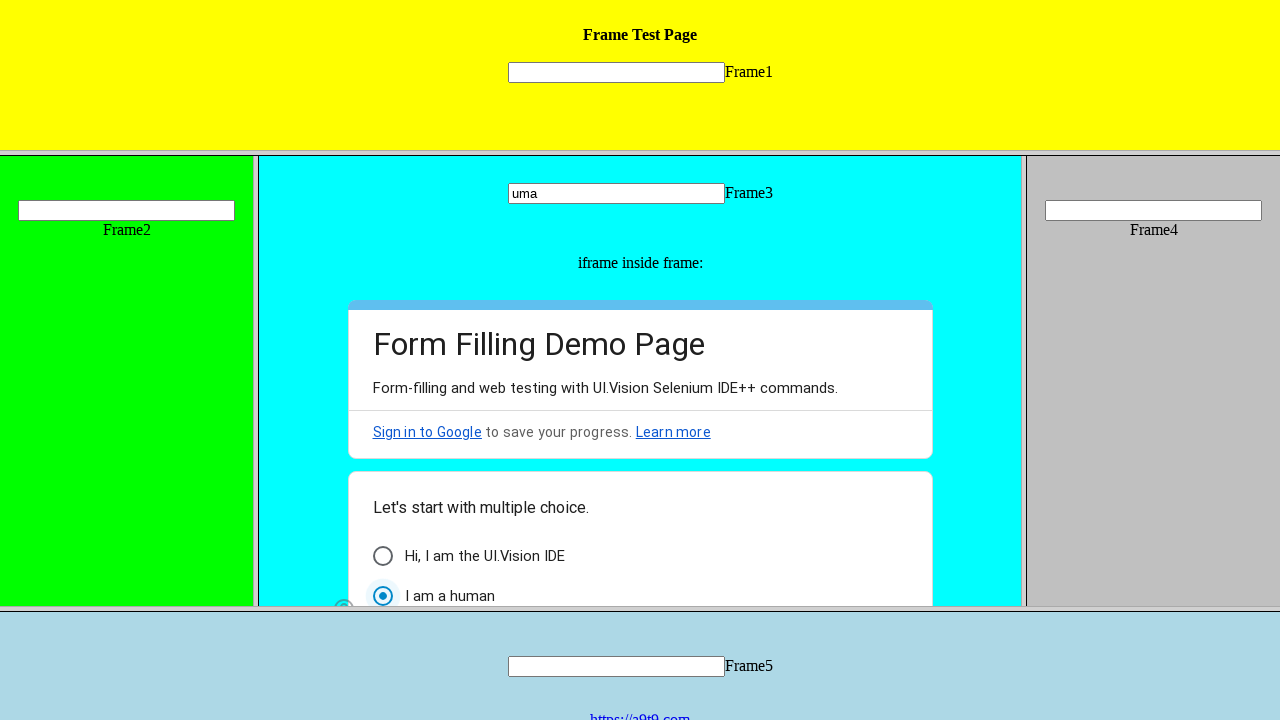

Clicked checkbox in nested iframe at (382, 463) on frame >> nth=2 >> internal:control=enter-frame >> iframe >> internal:control=ent
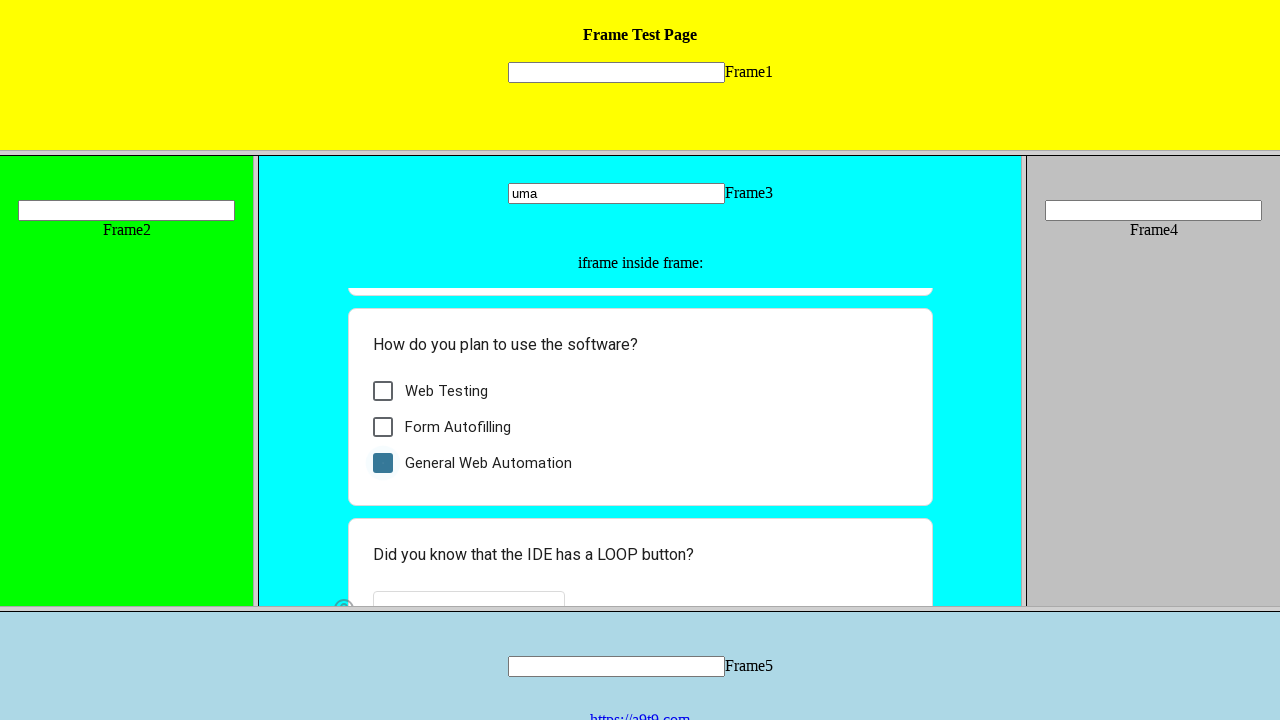

Clicked dropdown option in nested iframe at (468, 582) on frame >> nth=2 >> internal:control=enter-frame >> iframe >> internal:control=ent
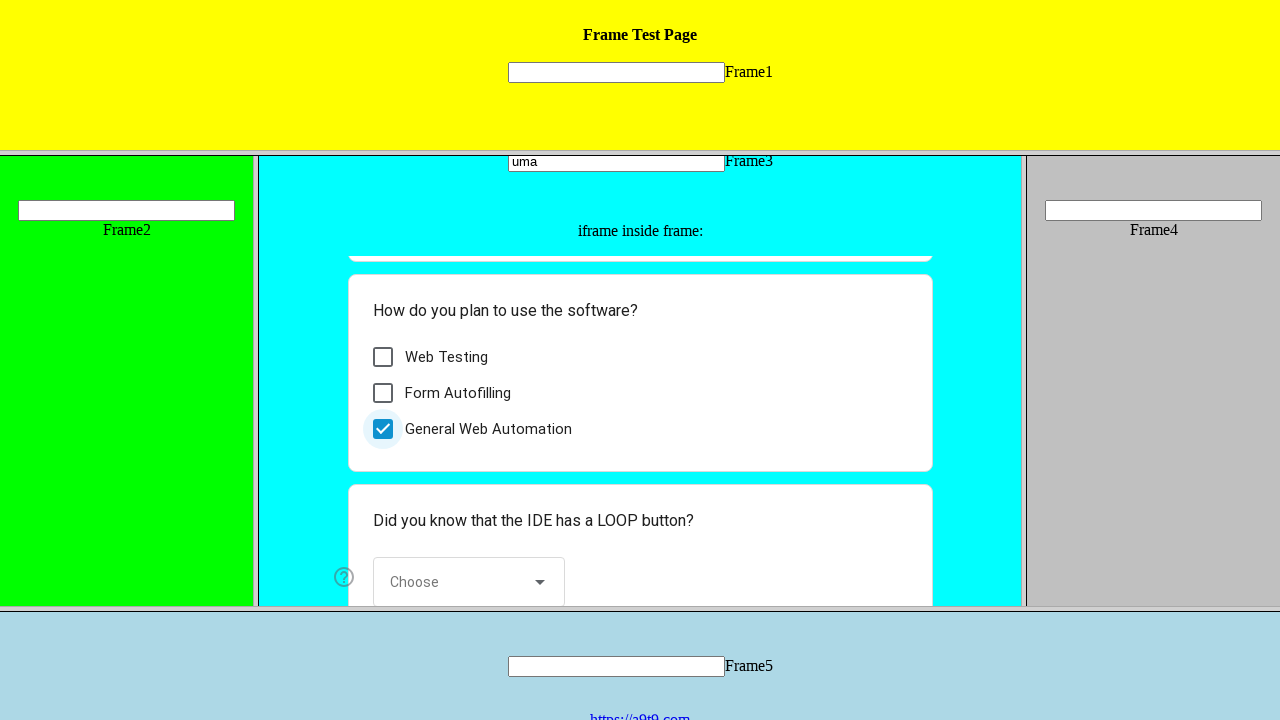

Selected 'Yes' option from dropdown at (464, 502) on frame >> nth=2 >> internal:control=enter-frame >> iframe >> internal:control=ent
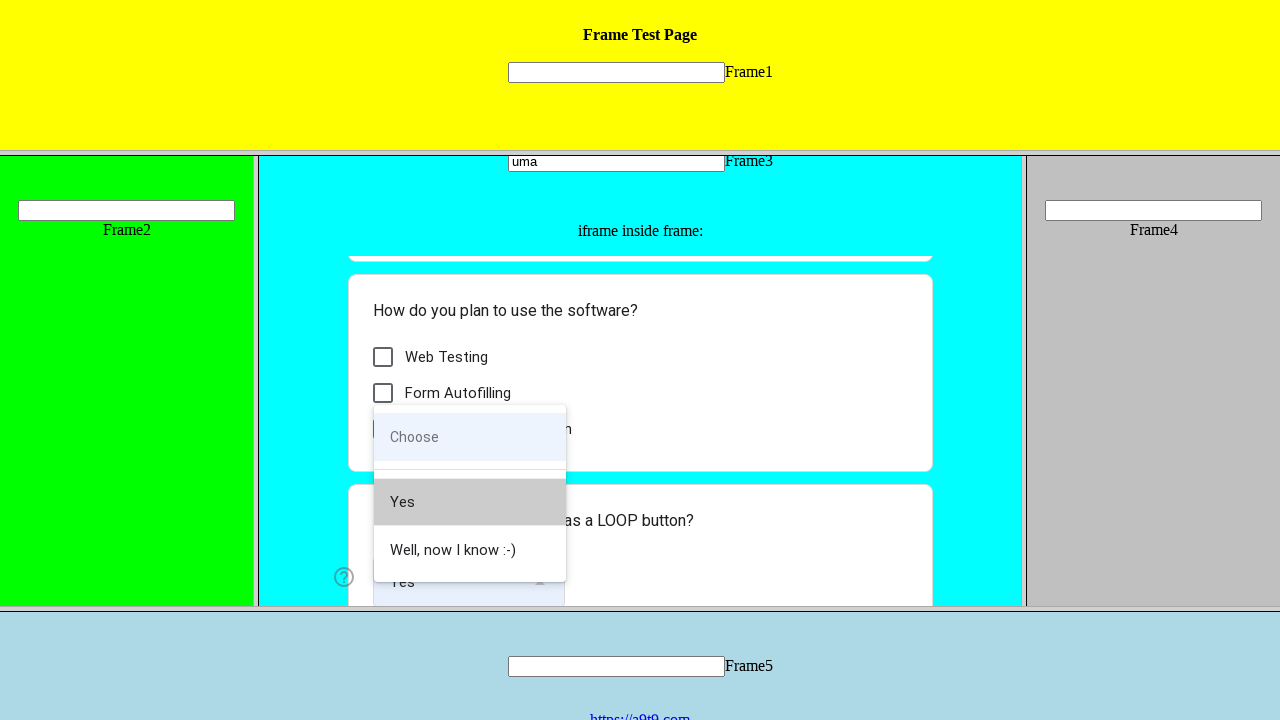

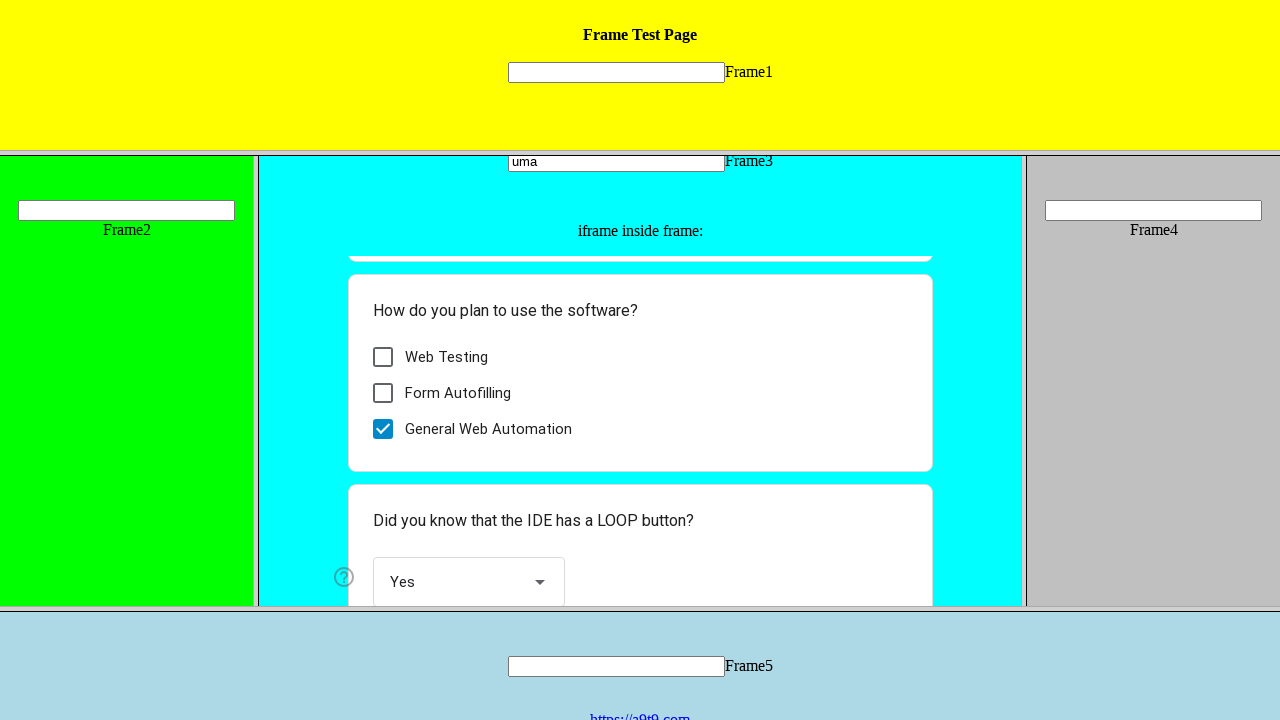